Tests login form validation with invalid credentials and verifies error message is displayed

Starting URL: https://www.saucedemo.com/v1/index.html

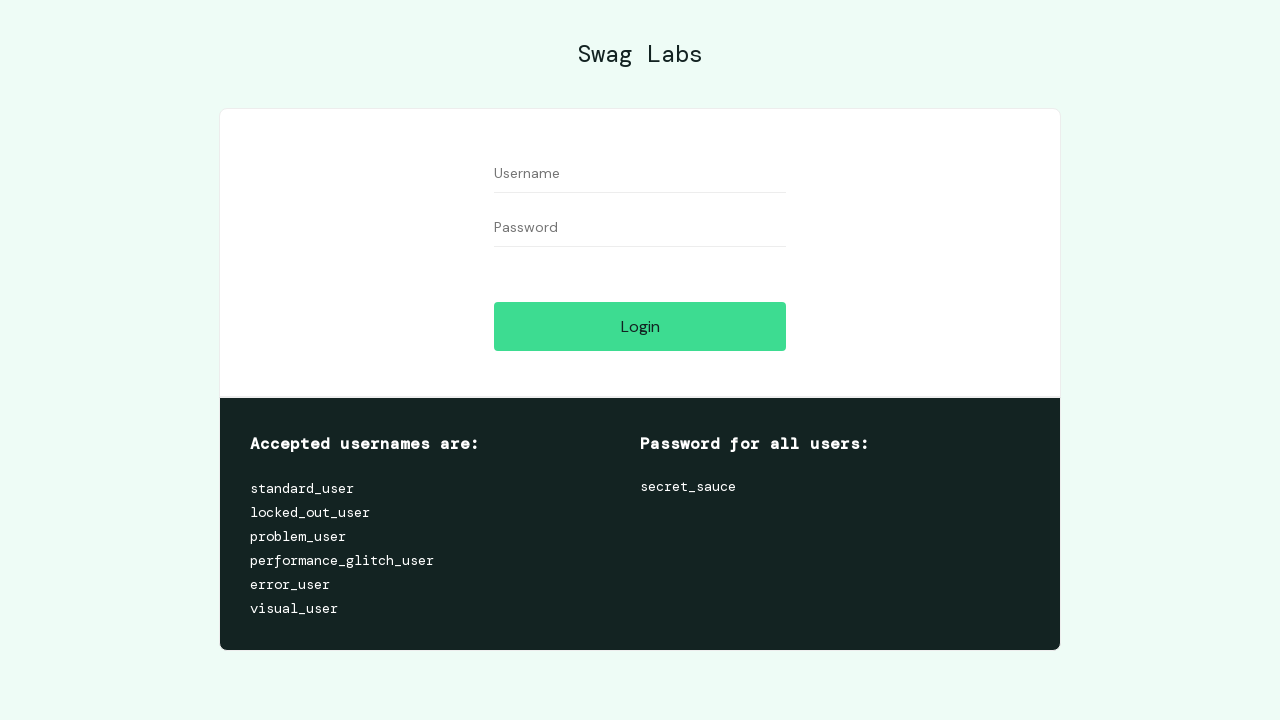

Filled username field with invalid value 'Abc123+-' on //*[@id="user-name"]
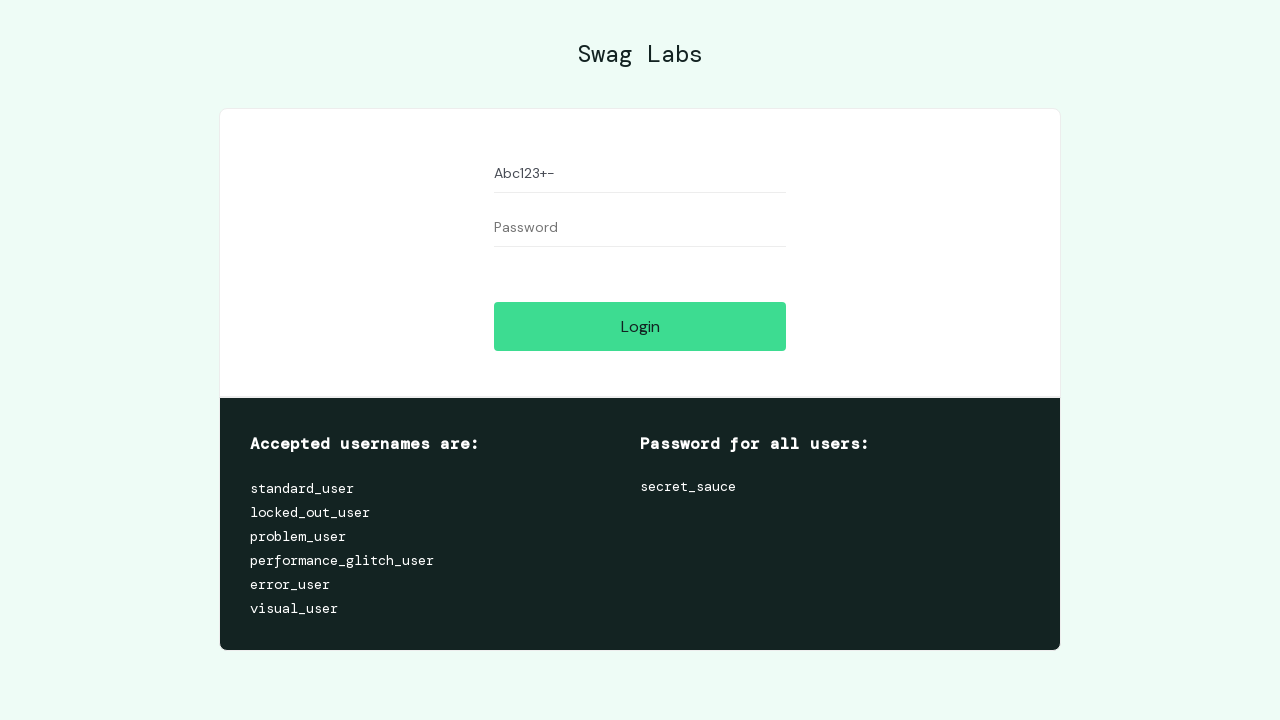

Filled password field with invalid value '123Abc+-' on //*[@id="password"]
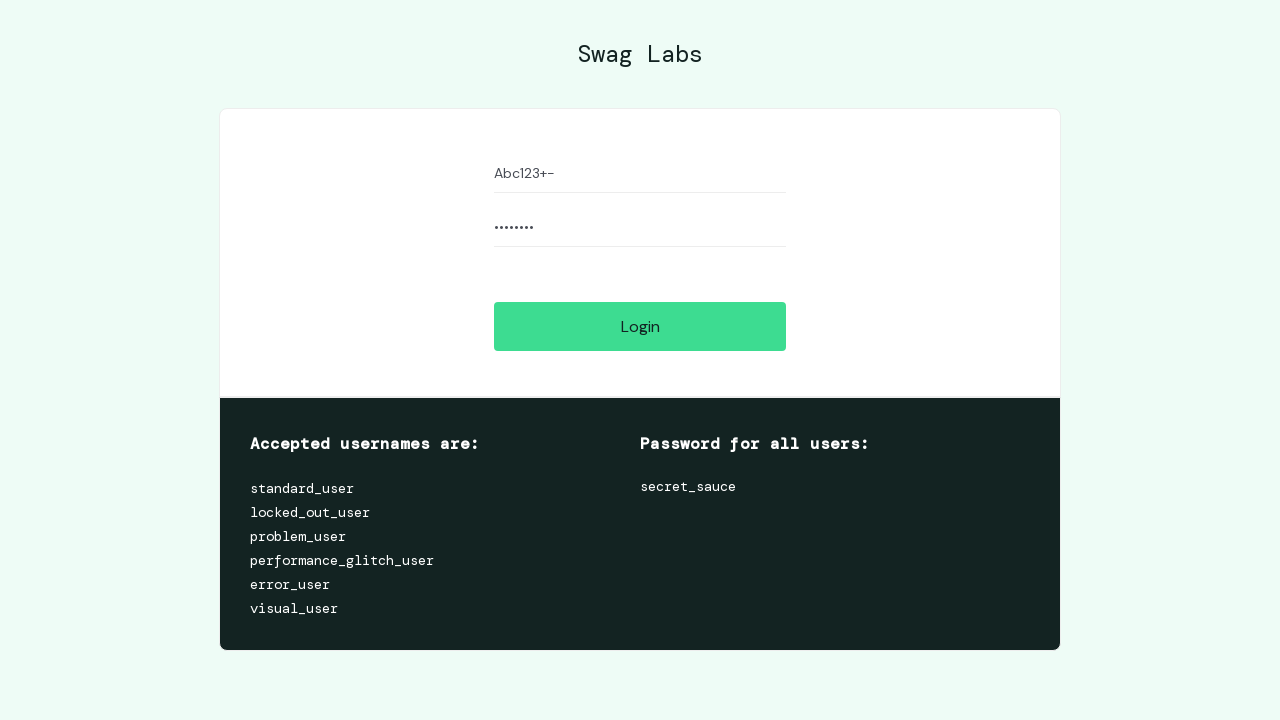

Clicked login button at (640, 326) on xpath=//*[@id="login-button"]
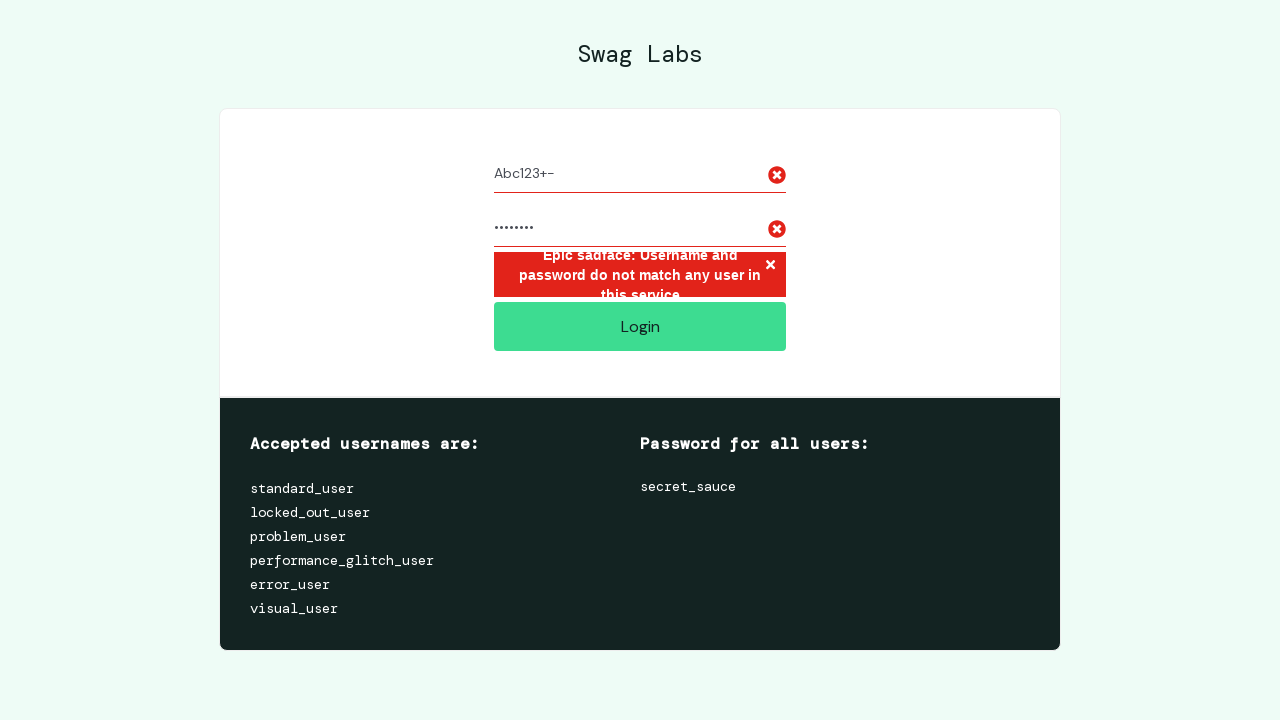

Error message appeared on screen
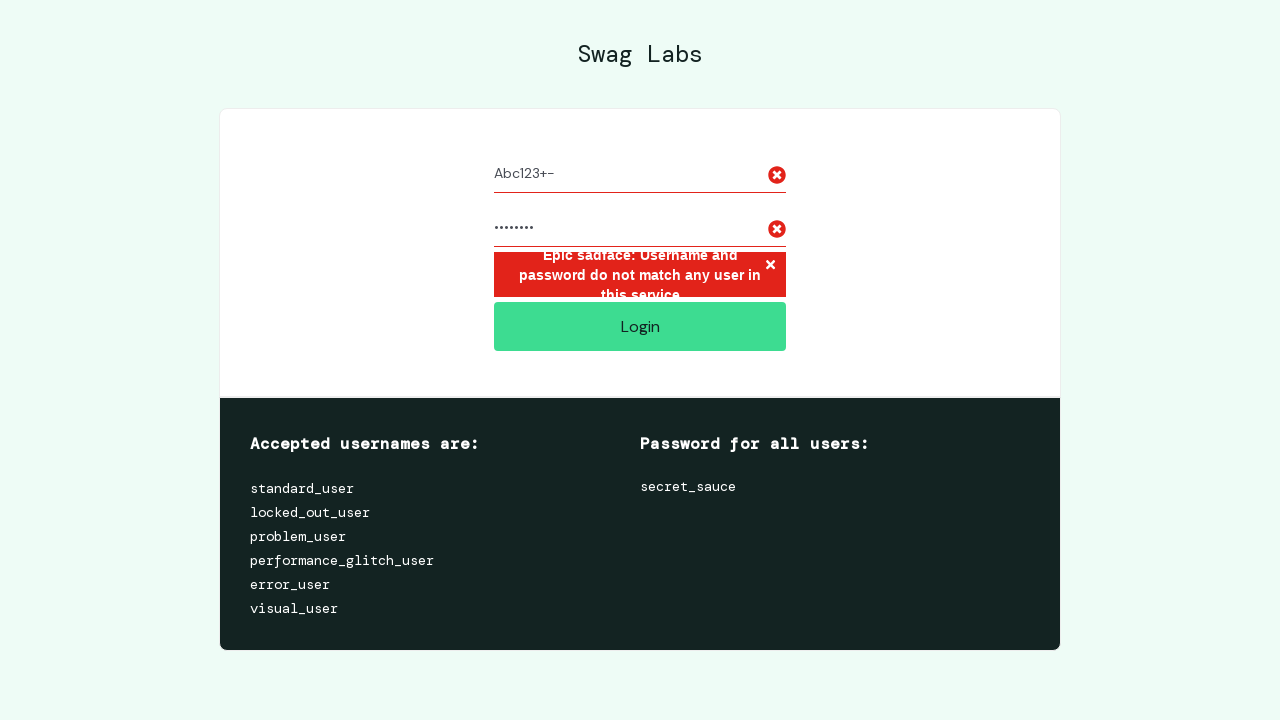

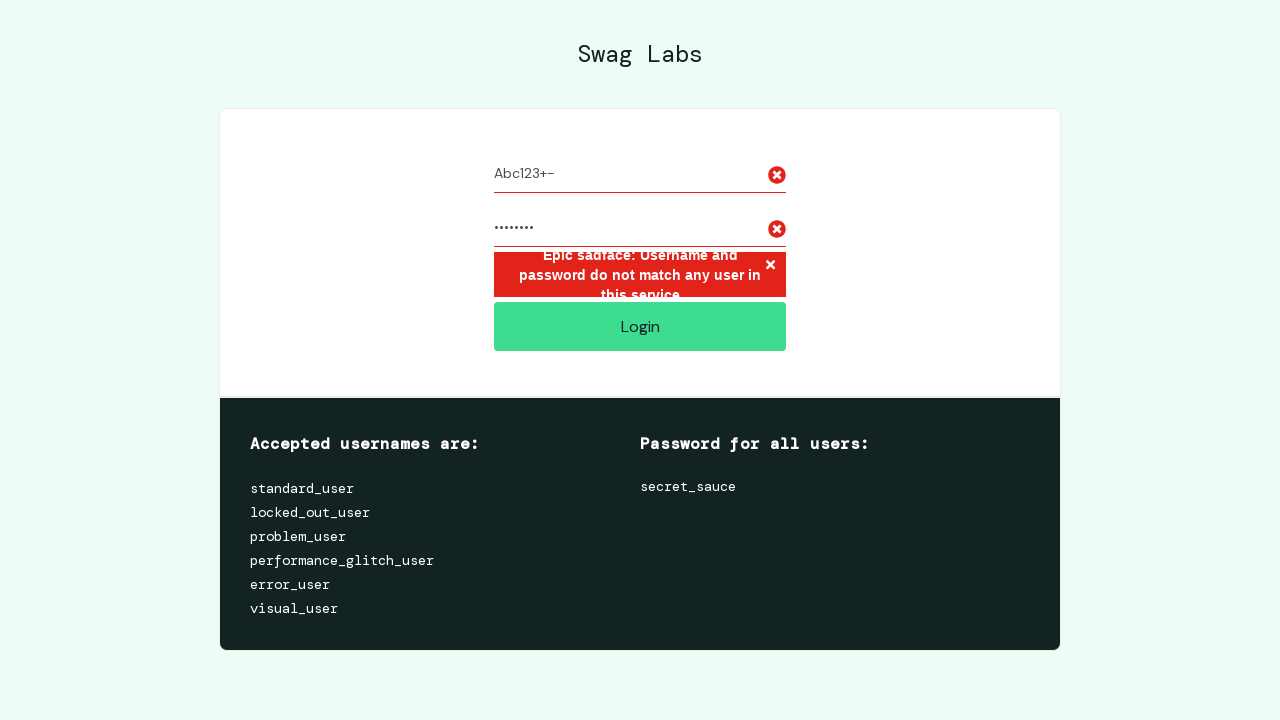